Tests window handling functionality by clicking a button that opens a new browser window on a practice page designed for learning window handles.

Starting URL: https://www.hyrtutorials.com/p/window-handles-practice.html

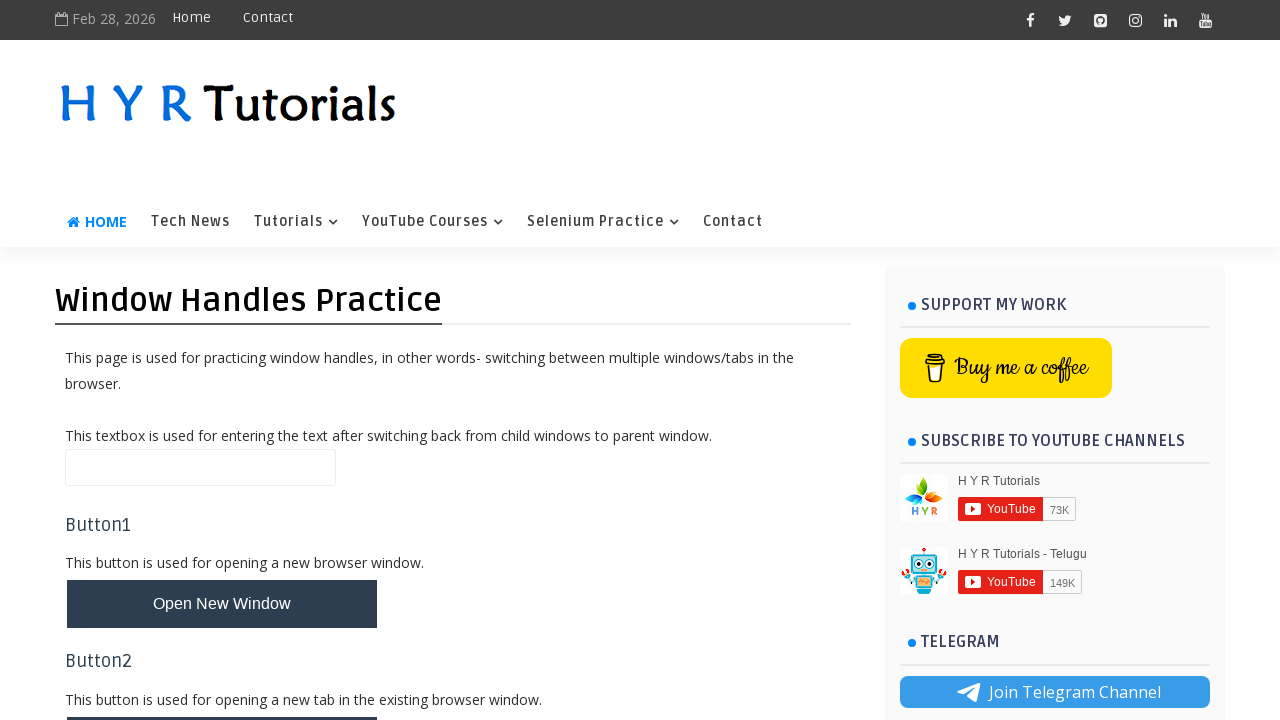

Page loaded with domcontentloaded state
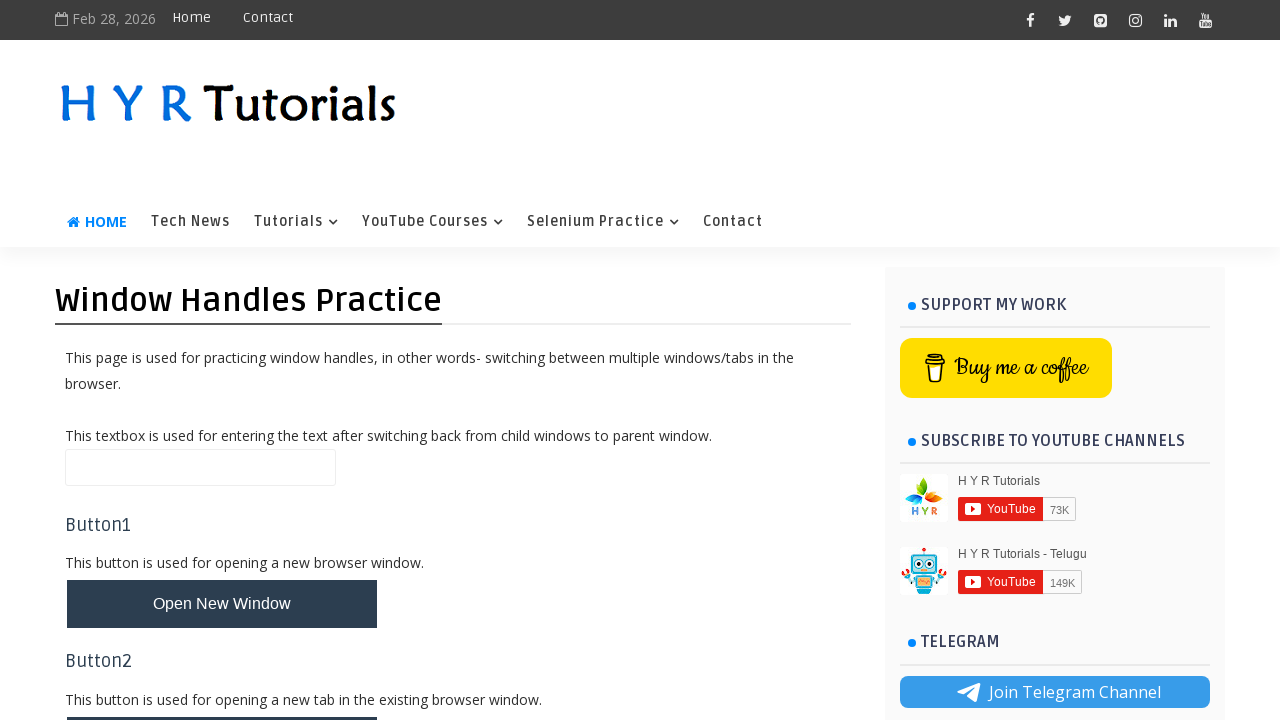

Clicked button to open new window at (222, 604) on #newWindowBtn
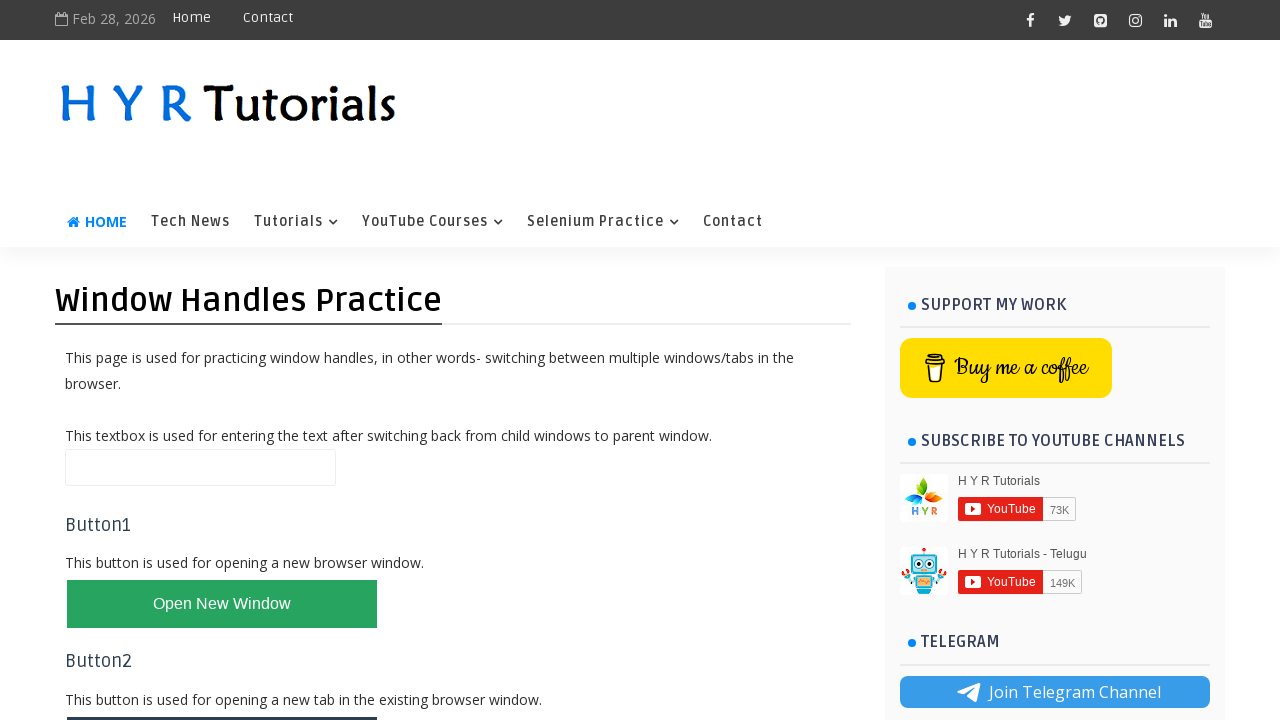

Waited 2 seconds for new window to open
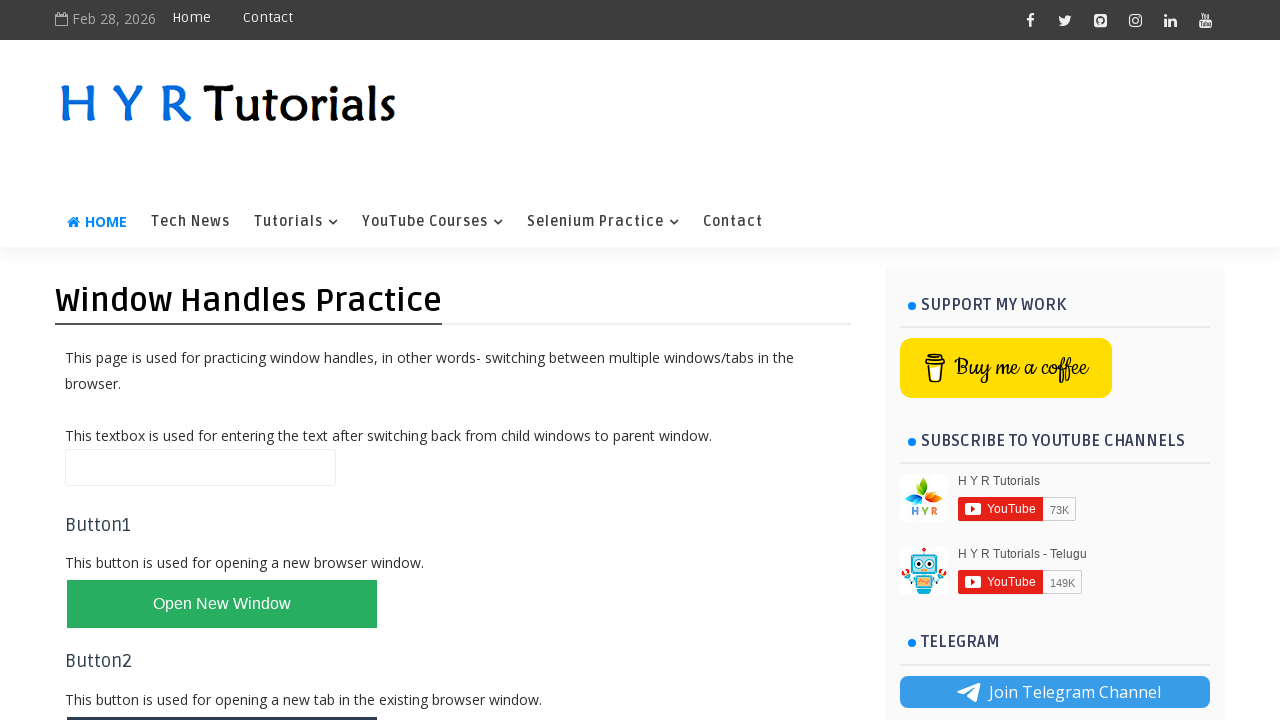

Retrieved all pages from context
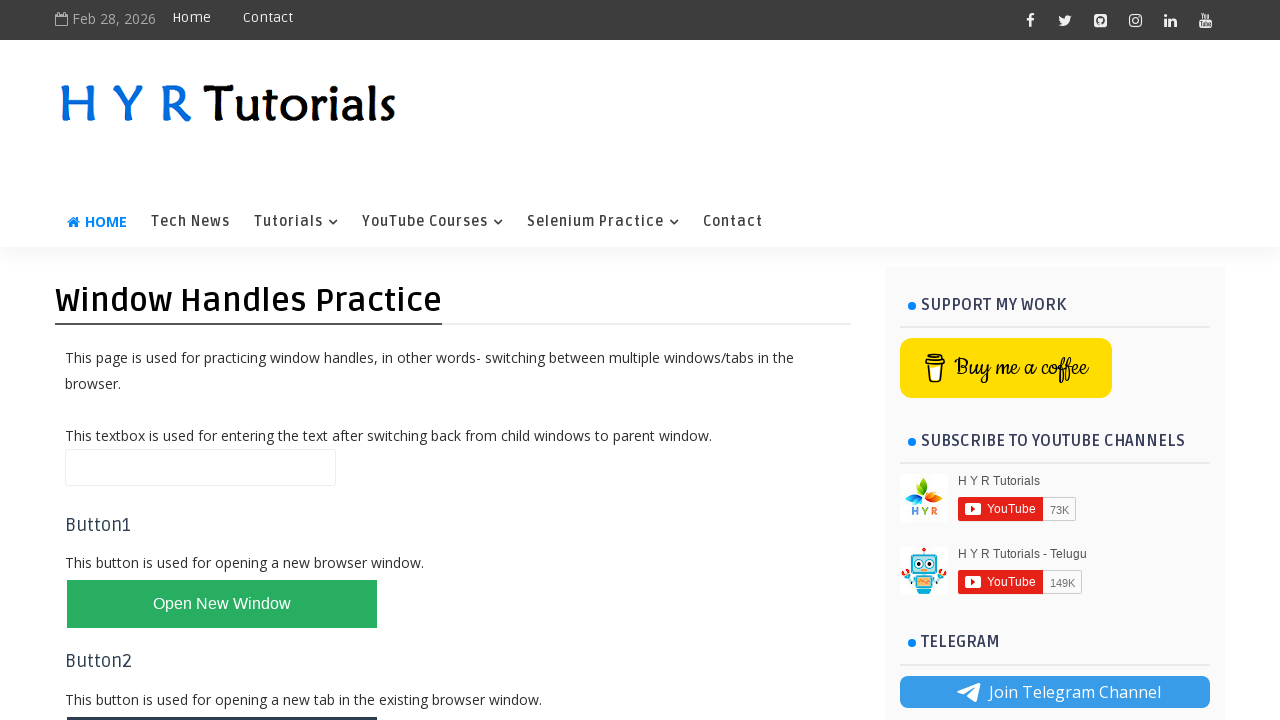

Verified that a new window was opened (total pages >= 2)
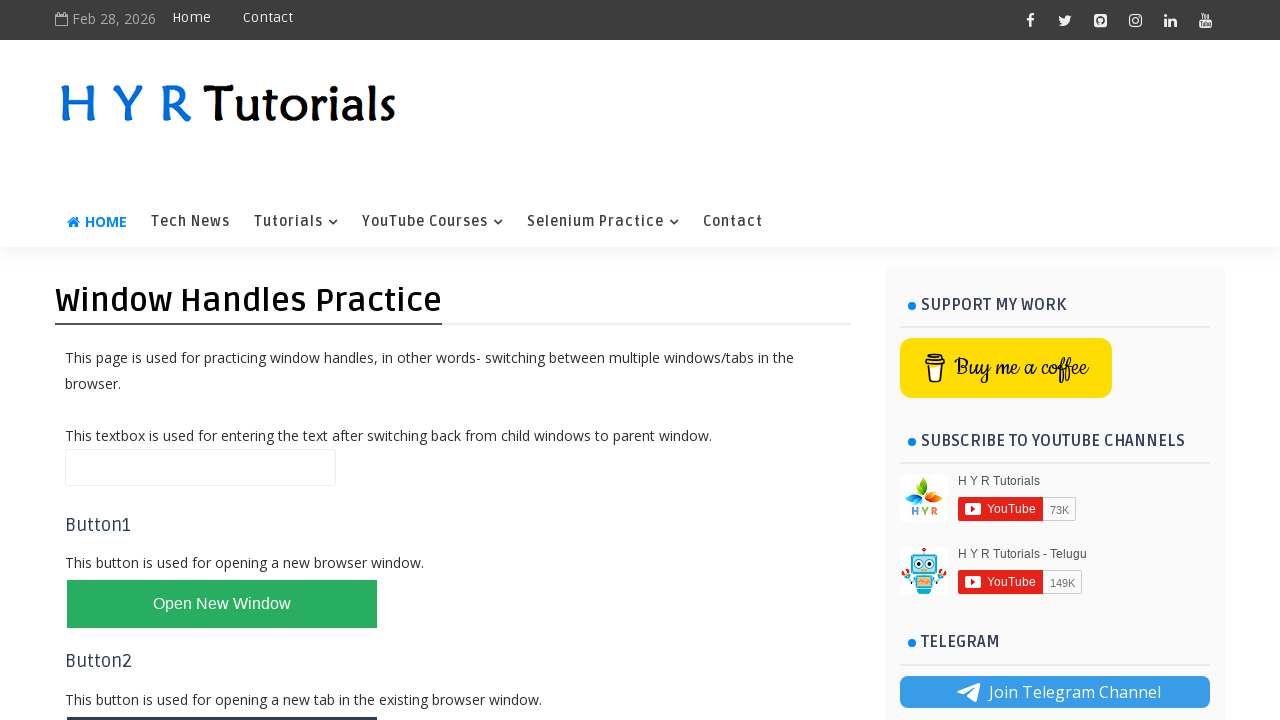

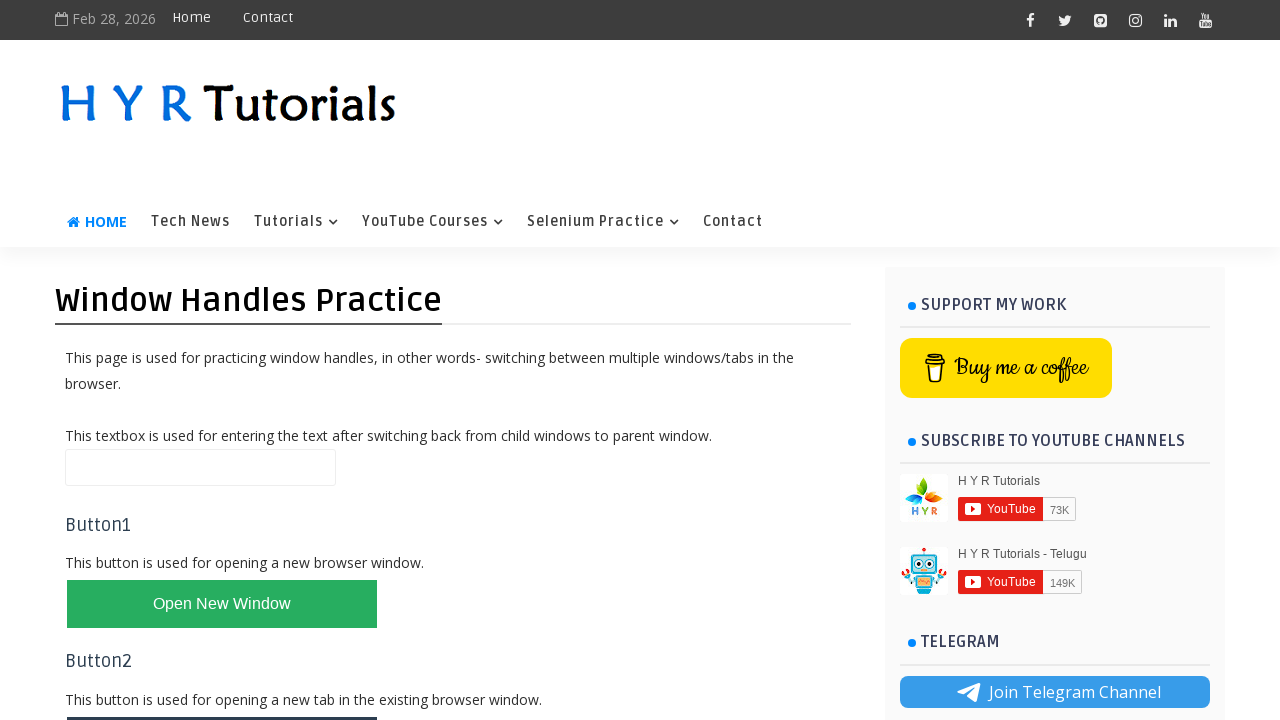